Tests JavaScript error handling by clicking a button that triggers a JS exception

Starting URL: https://www.selenium.dev/selenium/web/bidi/logEntryAdded.html

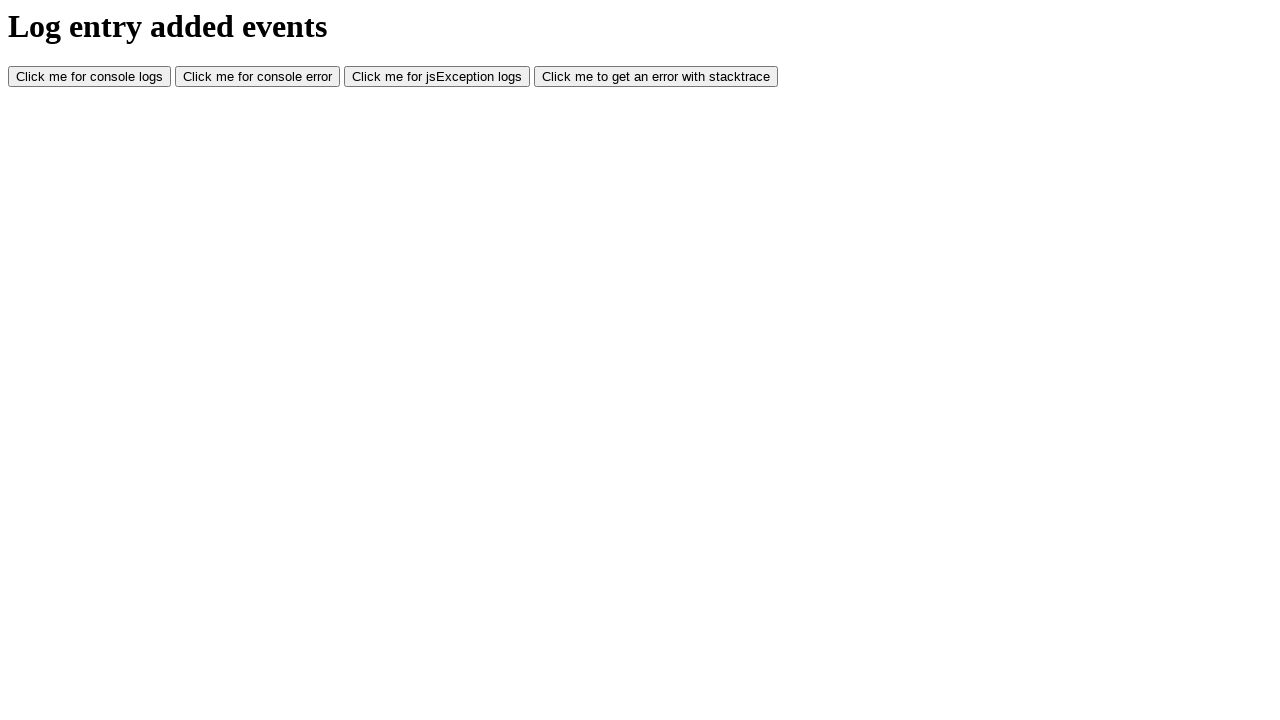

Navigated to JS error handling test page
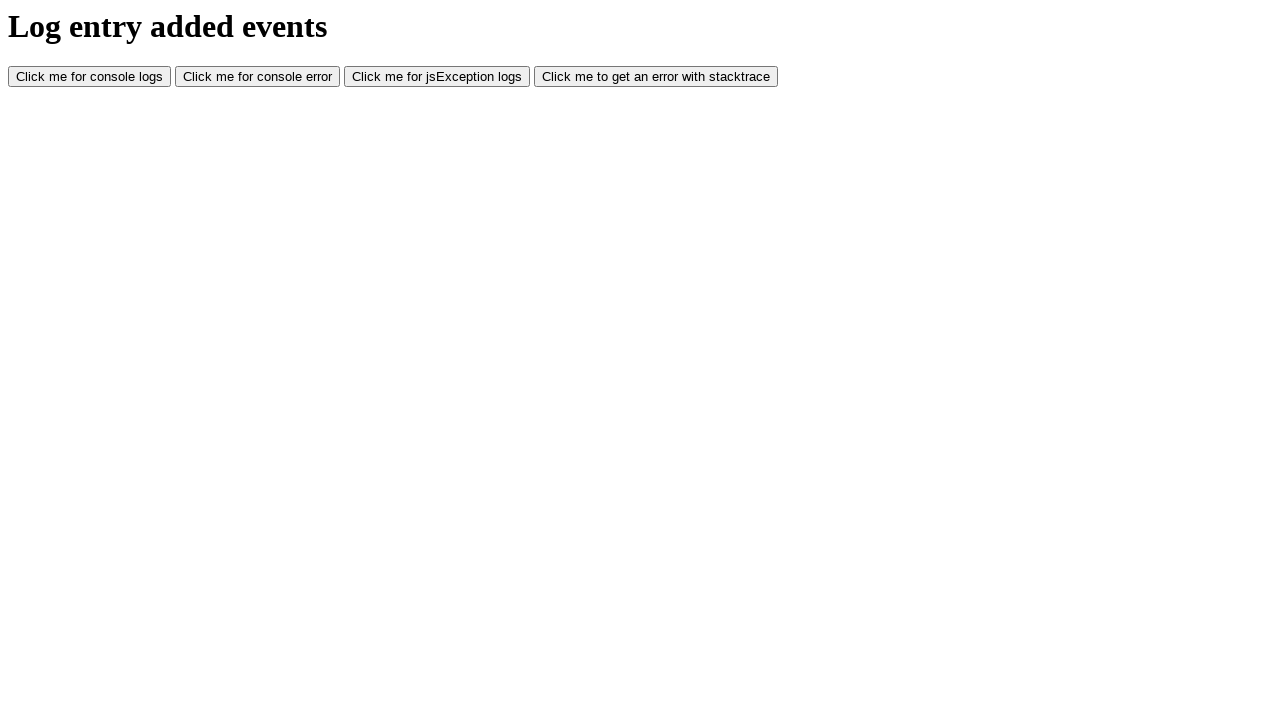

Clicked button to trigger JavaScript exception at (437, 77) on #jsException
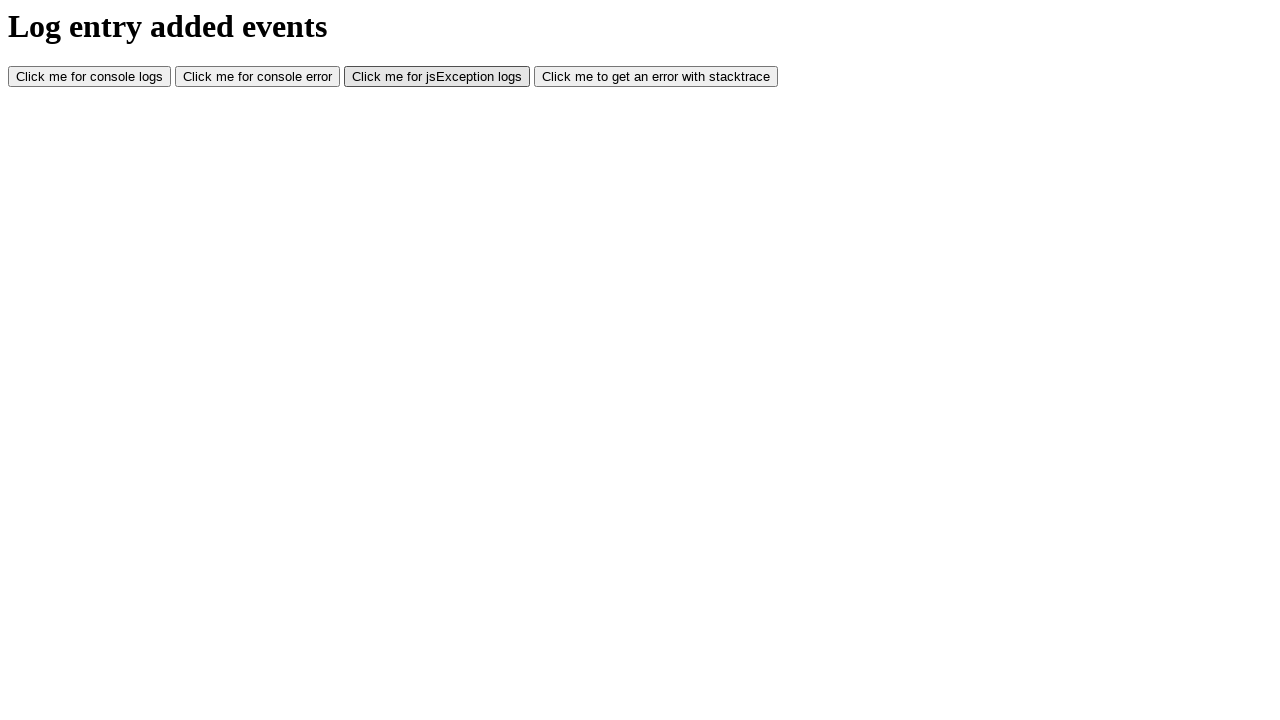

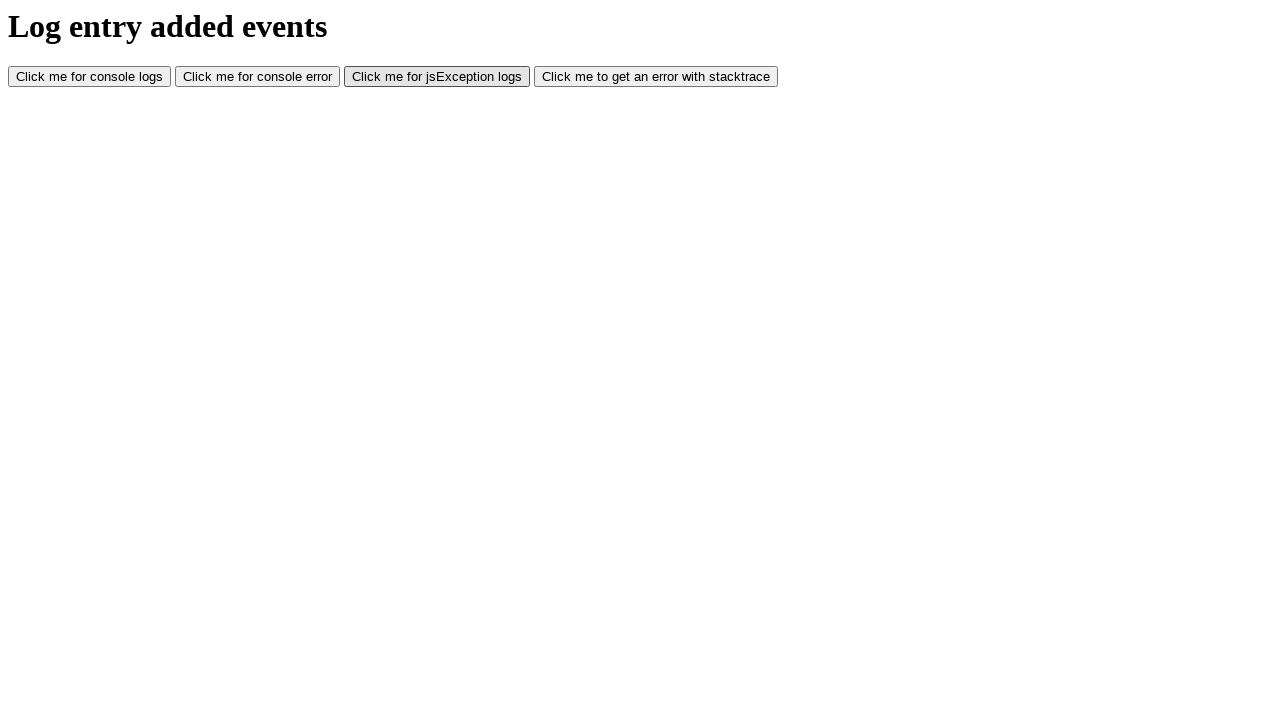